Tests a math puzzle page by reading an input value, calculating the result using a logarithmic formula, filling in the answer, selecting checkbox and radio options, and submitting the form.

Starting URL: https://suninjuly.github.io/math.html

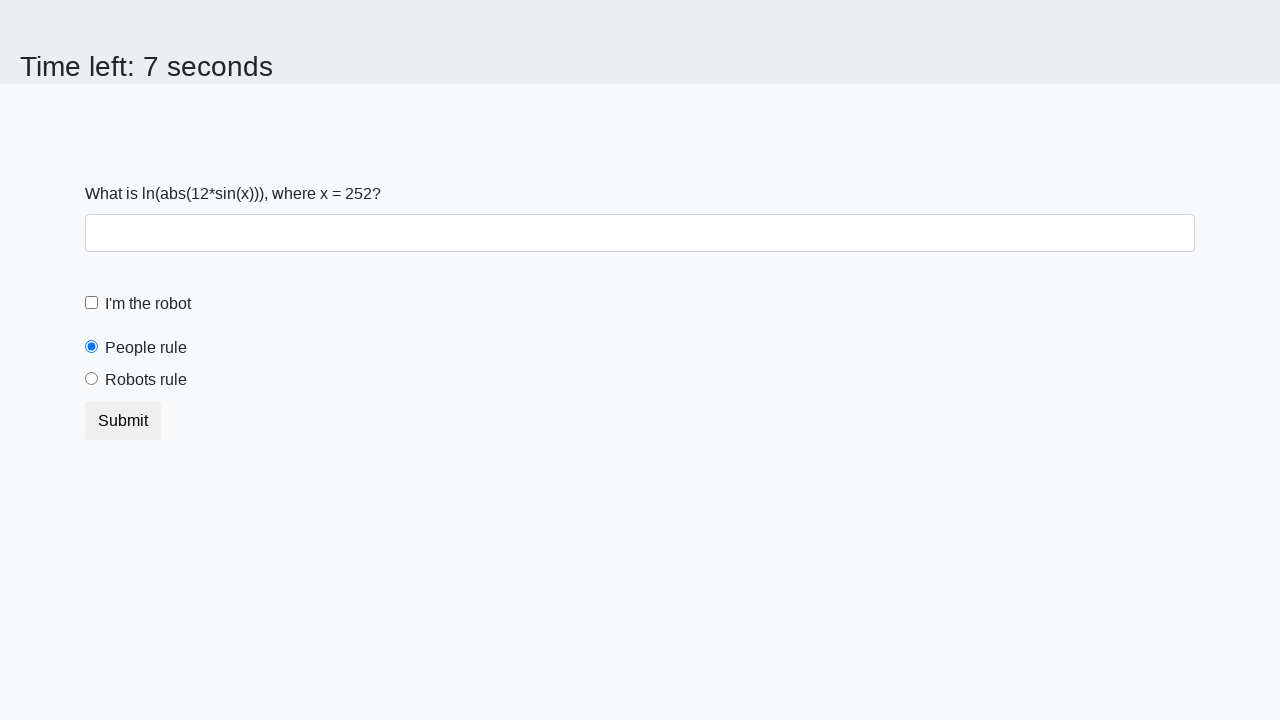

Located the input value element on the math puzzle page
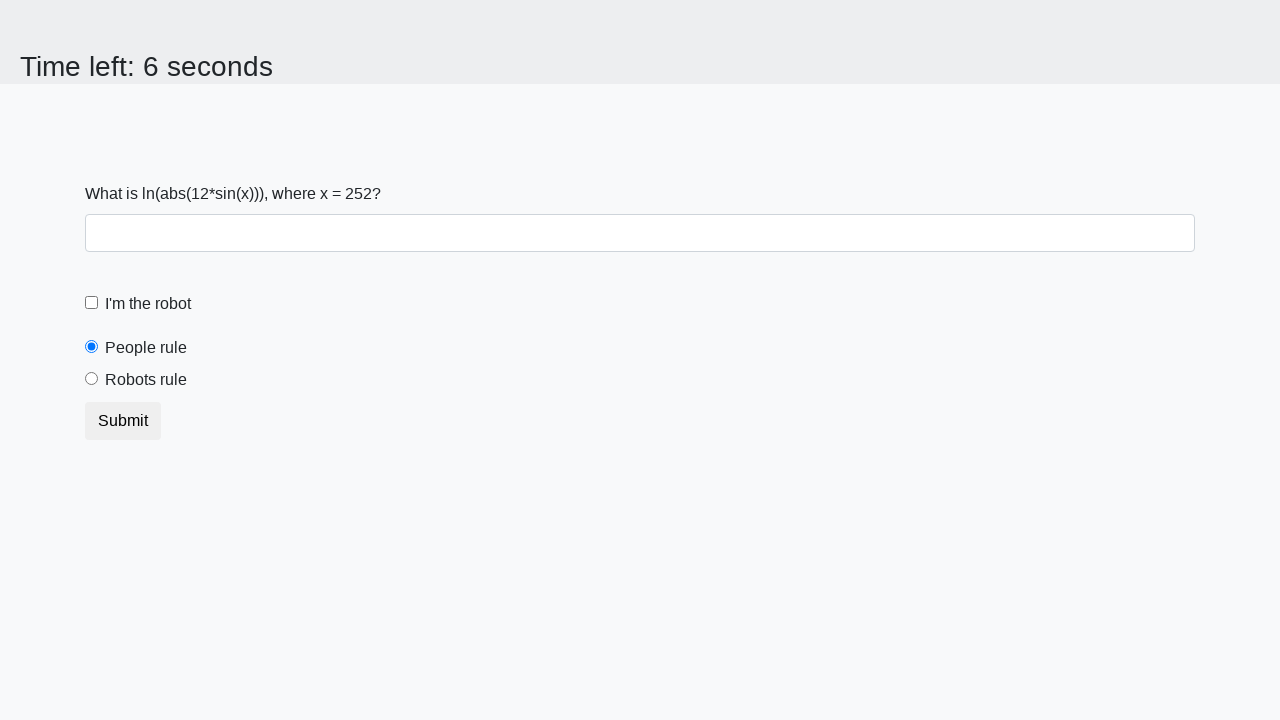

Retrieved x value from input element: 252
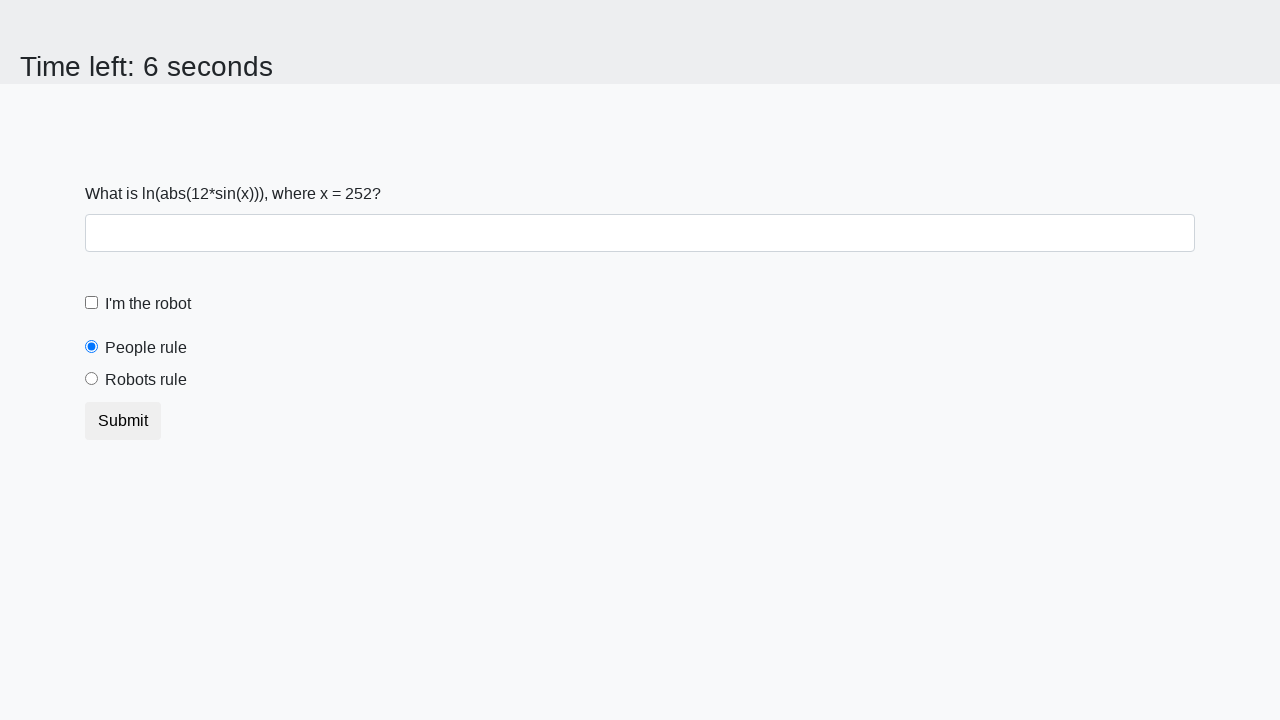

Calculated logarithmic result using formula log(|12*sin(x)|): 2.0117174897281234
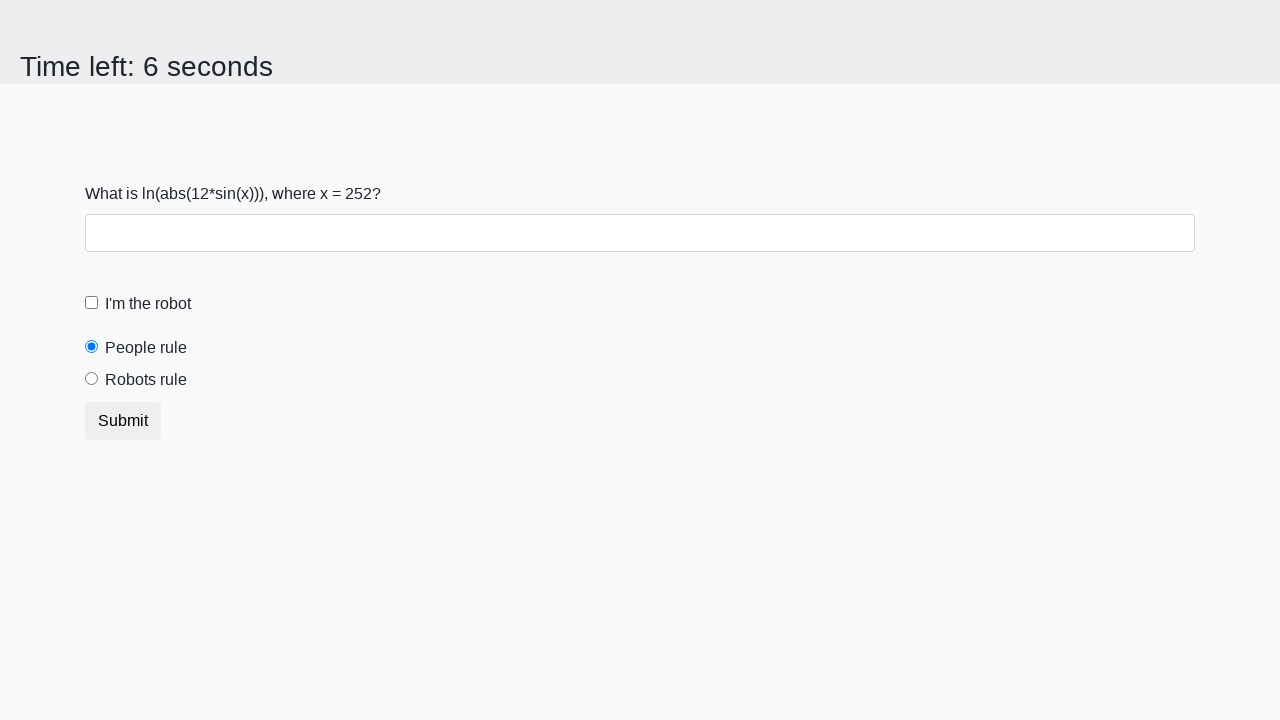

Filled answer field with calculated value: 2.0117174897281234 on #answer
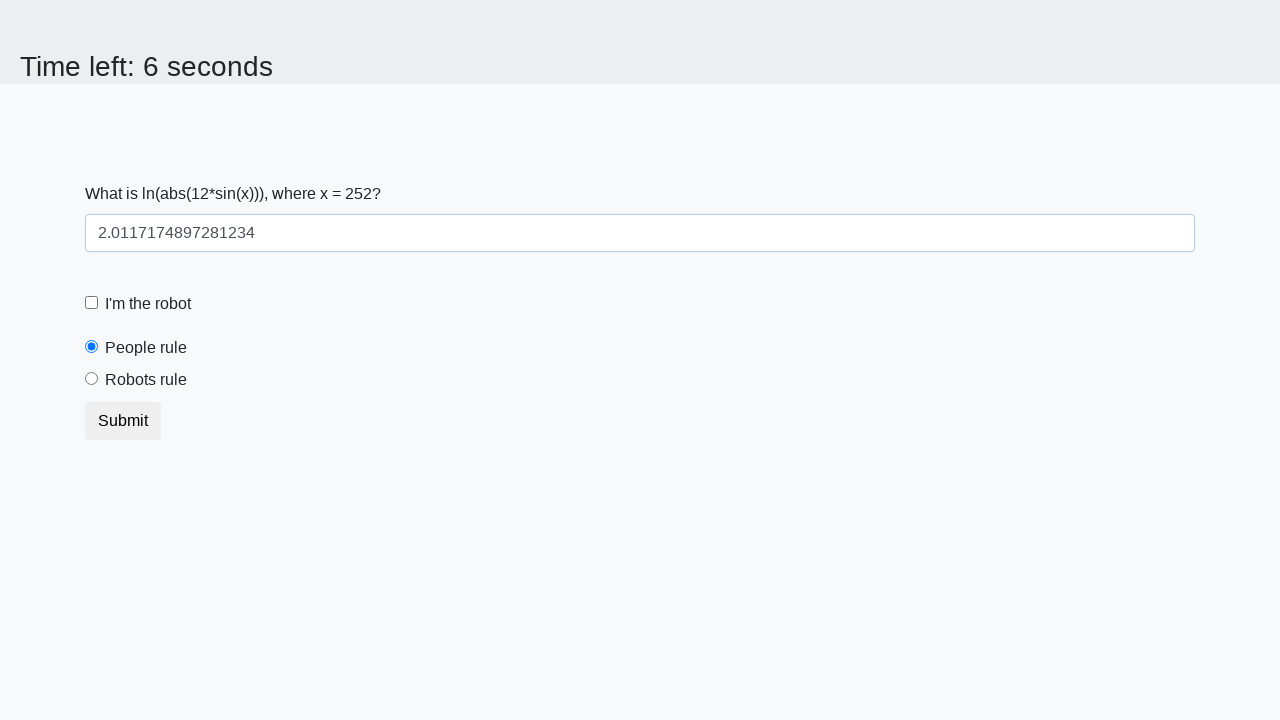

Clicked the robot checkbox at (92, 303) on #robotCheckbox
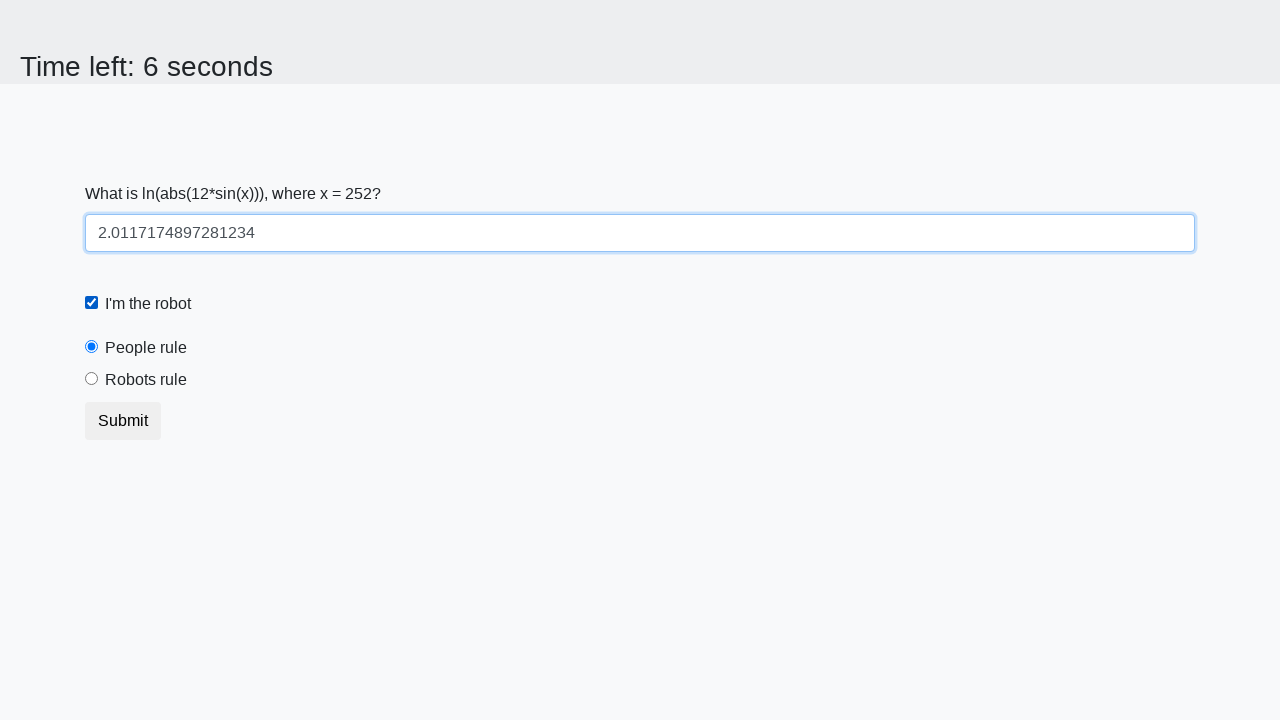

Clicked the 'robots rule' radio button at (146, 380) on label[for='robotsRule']
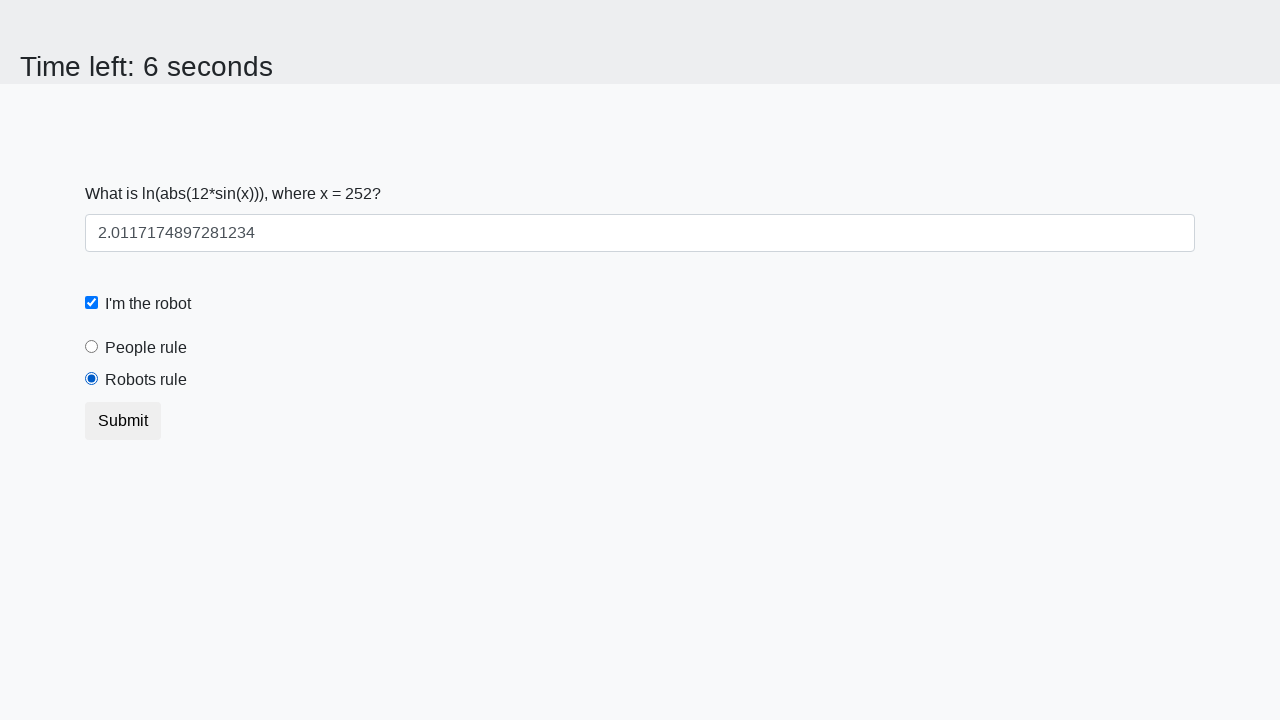

Clicked the submit button to complete the form at (123, 421) on .btn
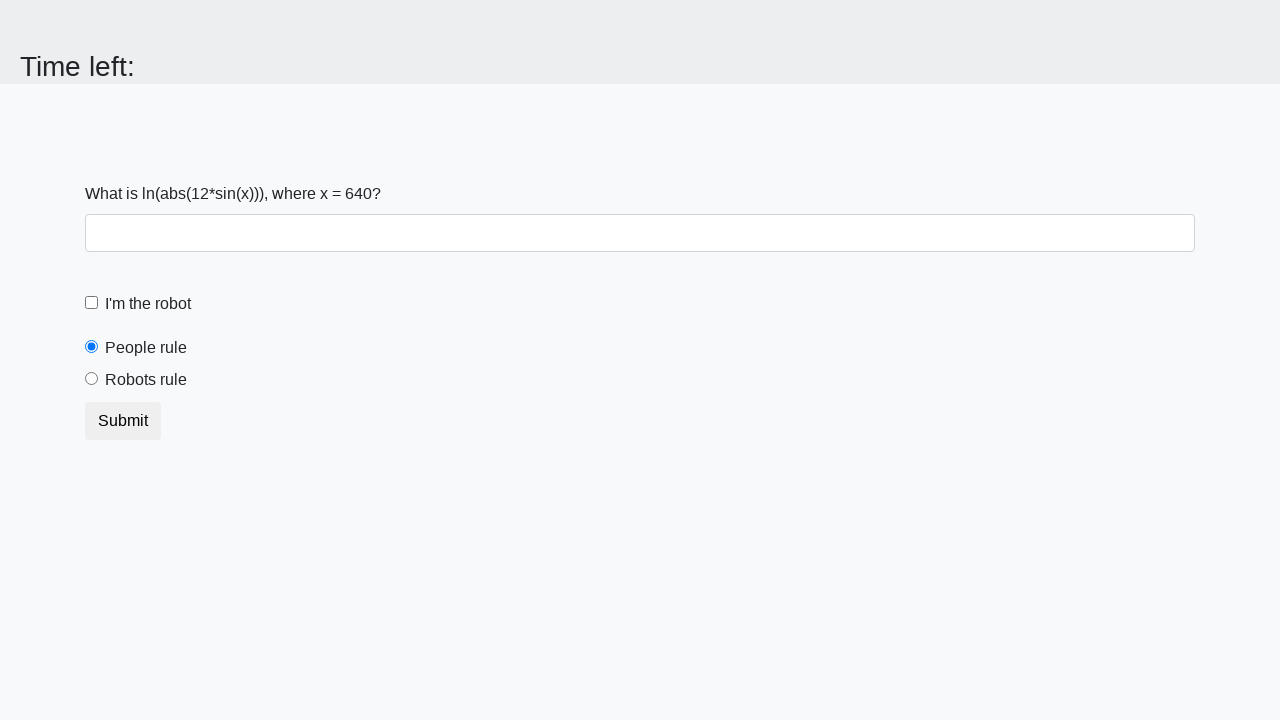

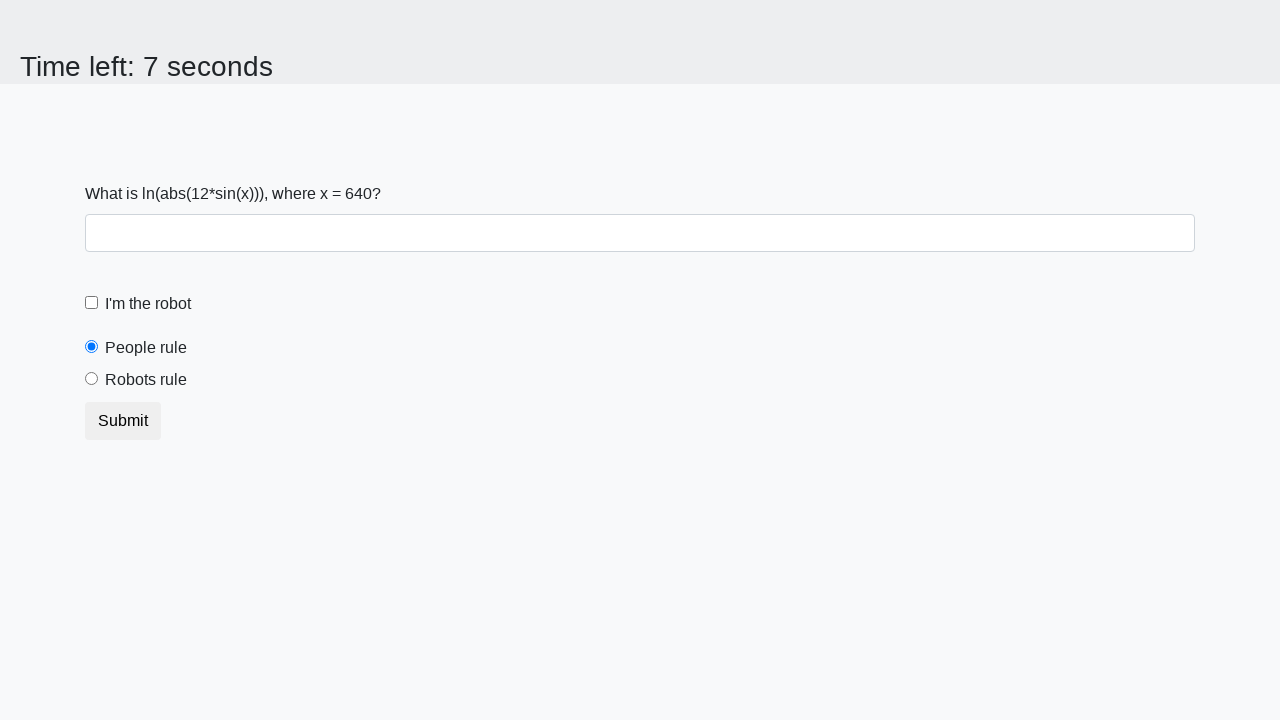